Tests radio button and checkbox functionality on Material Angular components site

Starting URL: https://material.angular.io/components/radio/examples

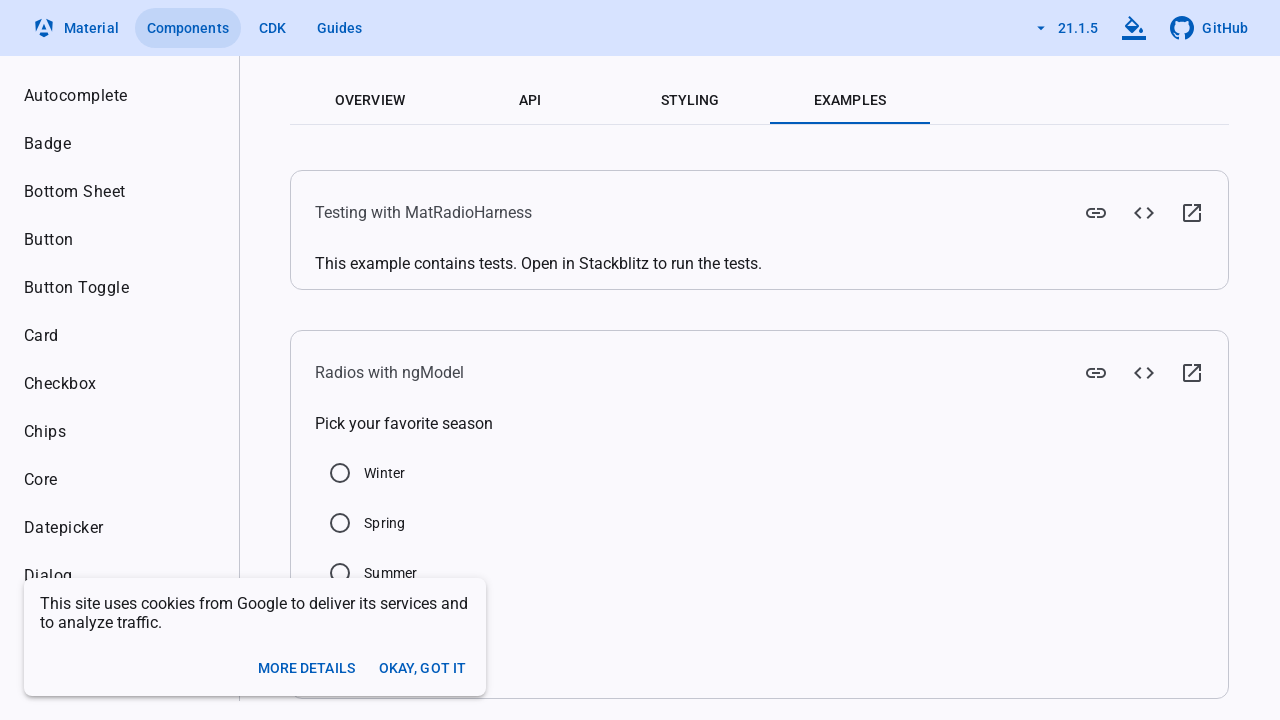

Clicked Summer radio button at (340, 573) on input[value='Summer']
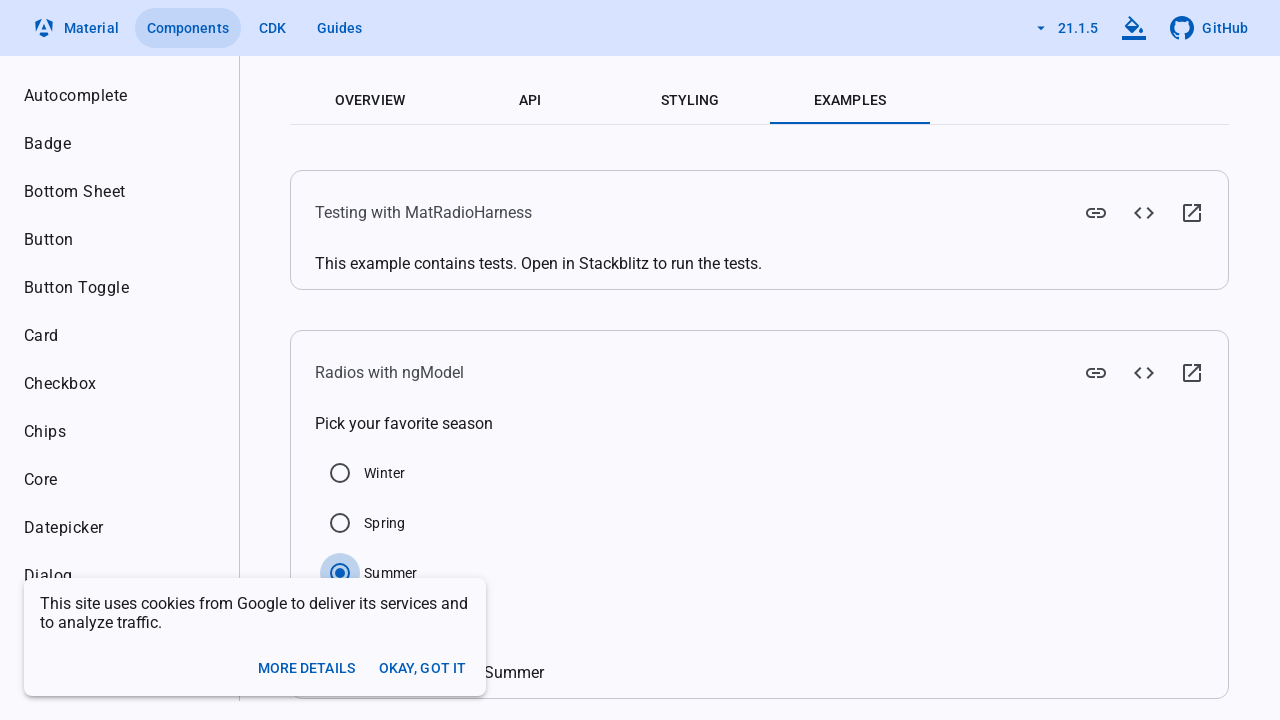

Navigated to Material Angular checkbox examples page
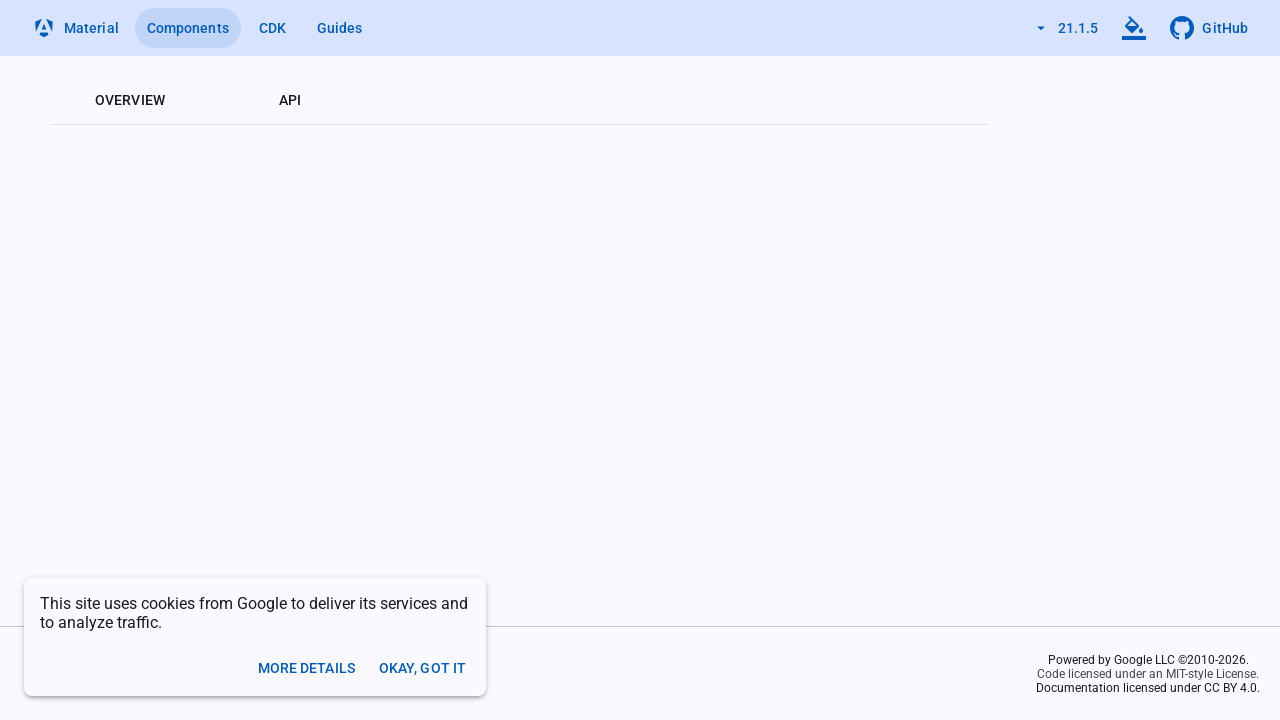

Clicked Checked checkbox to enable it at (361, 348) on xpath=//label[text()='Checked']/preceding-sibling::div/input
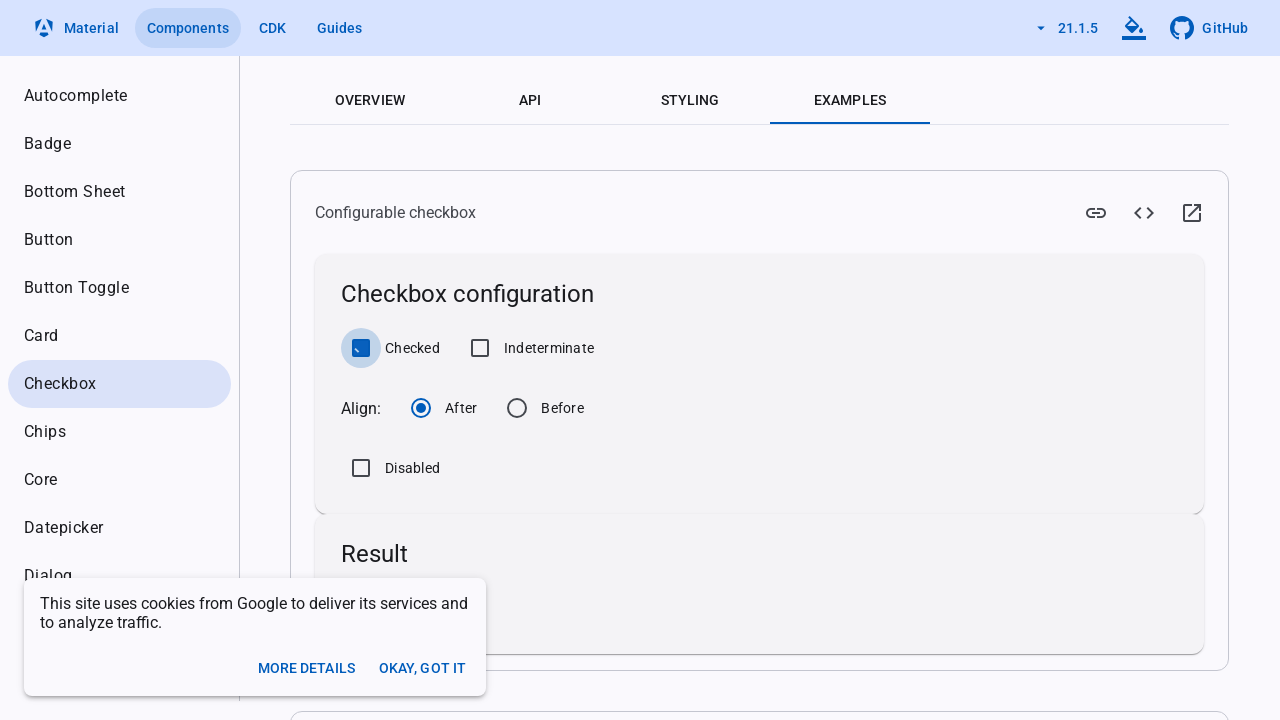

Clicked Indeterminate checkbox to enable it at (480, 348) on xpath=//label[text()='Indeterminate']/preceding-sibling::div/input
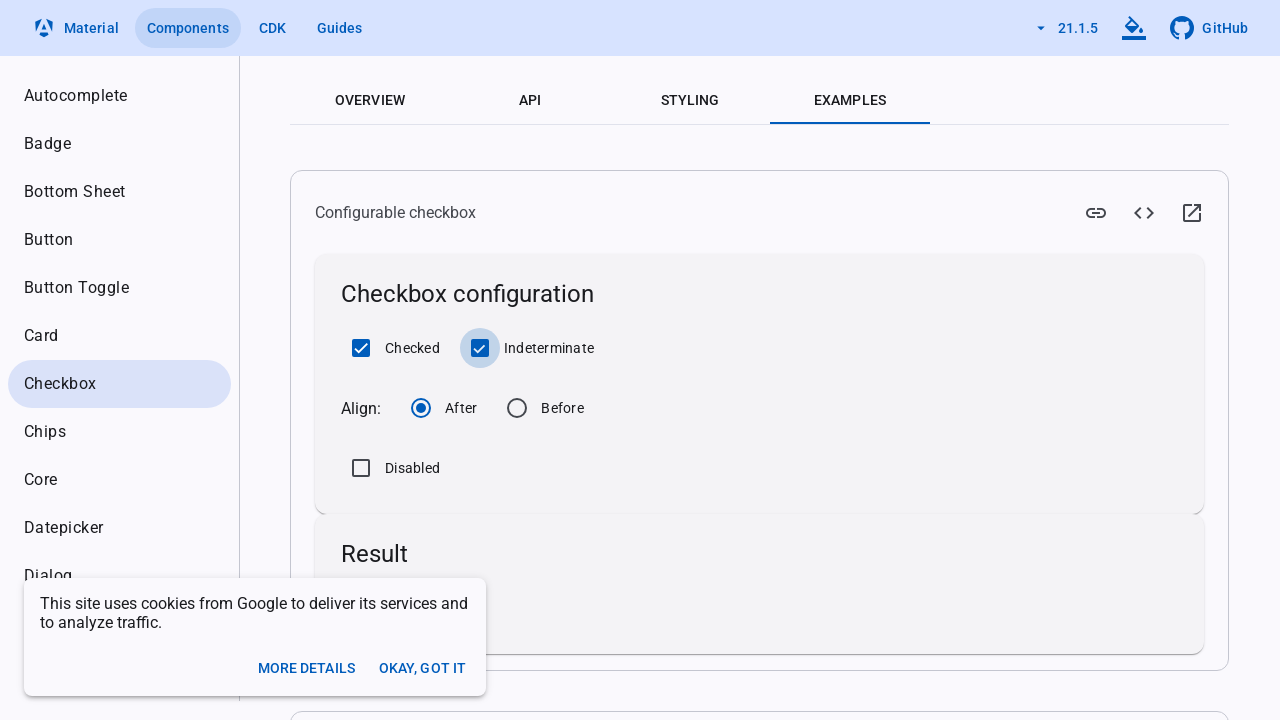

Clicked Checked checkbox to disable it at (361, 348) on xpath=//label[text()='Checked']/preceding-sibling::div/input
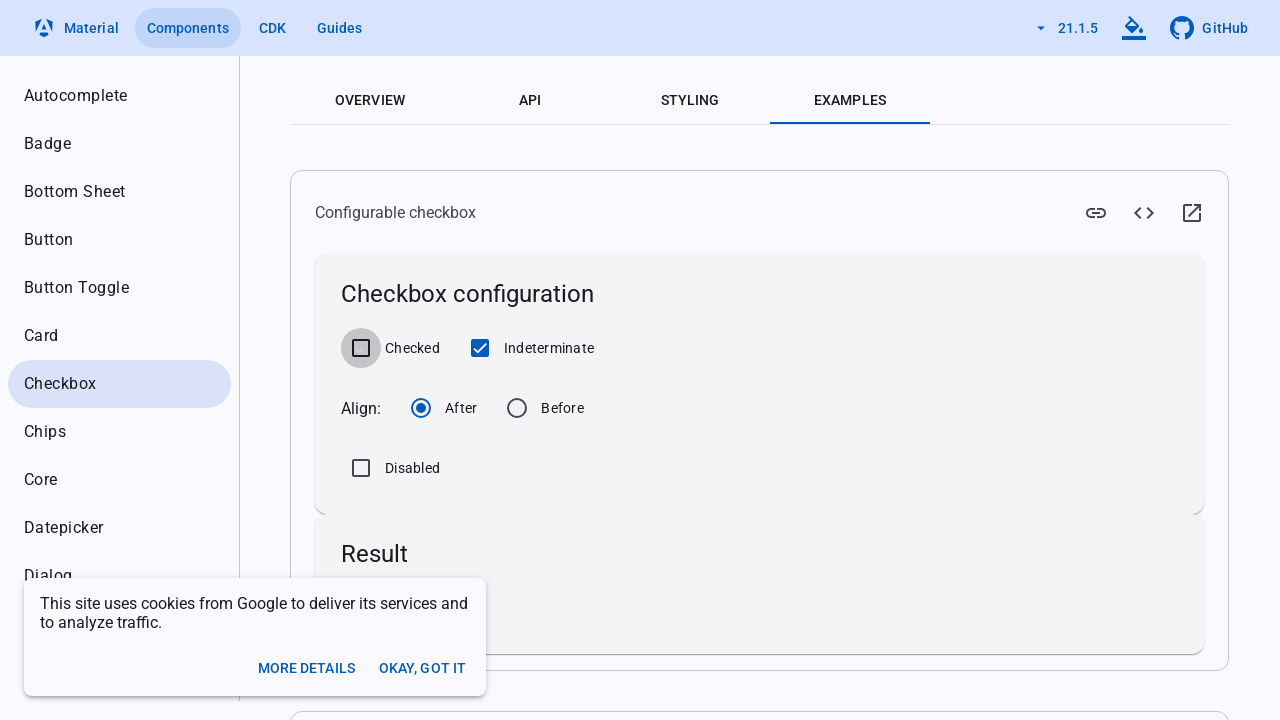

Clicked Indeterminate checkbox to disable it at (480, 348) on xpath=//label[text()='Indeterminate']/preceding-sibling::div/input
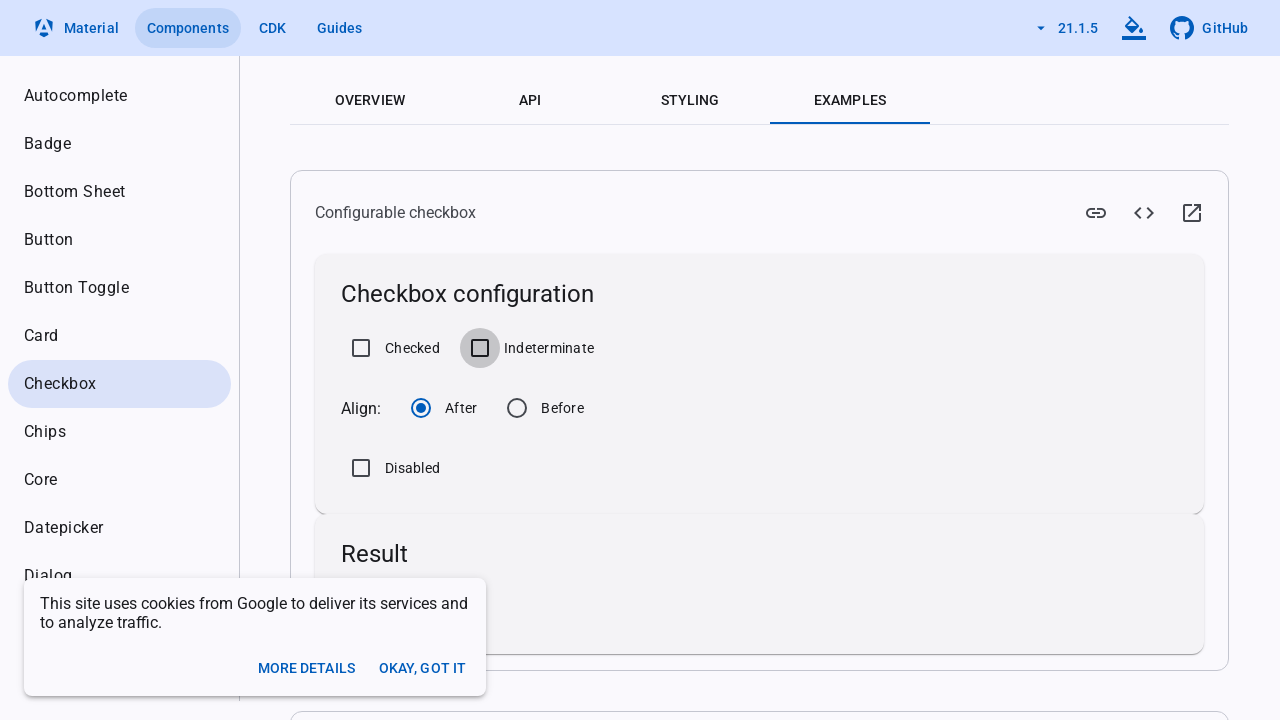

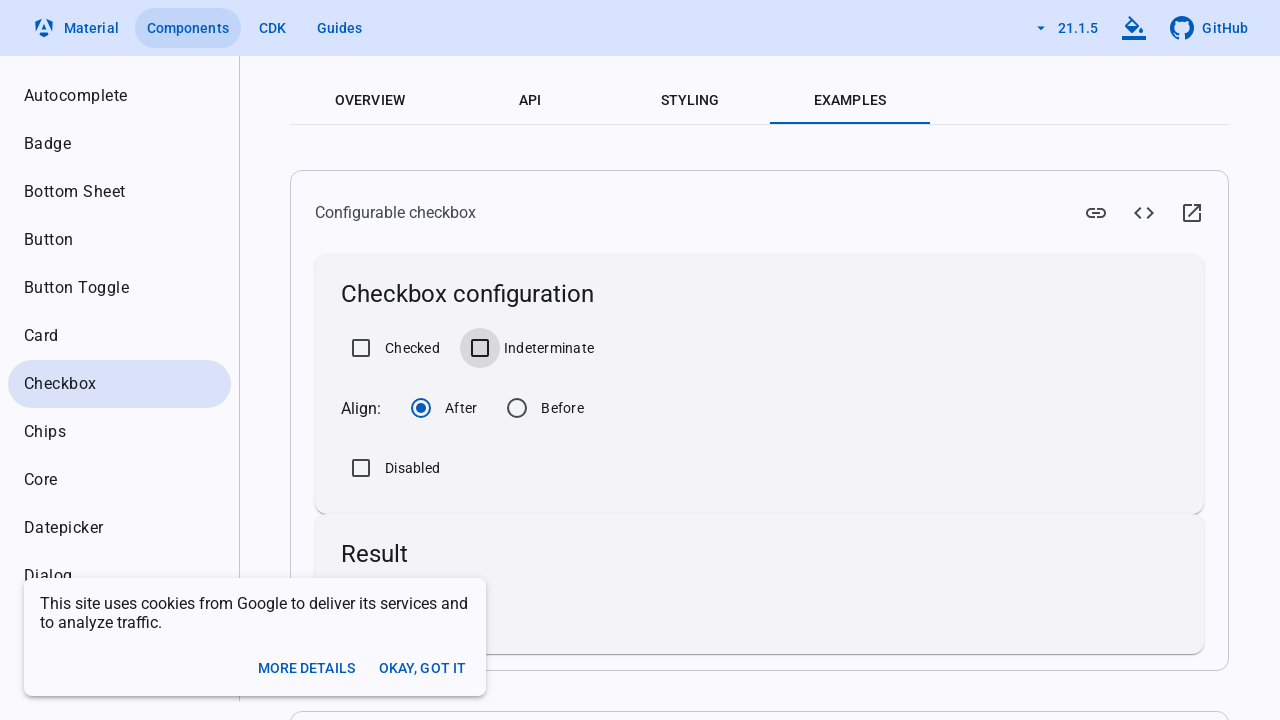